Performs a search on Yahoo Japan by entering a search query and clicking the search button

Starting URL: http://www.yahoo.co.jp

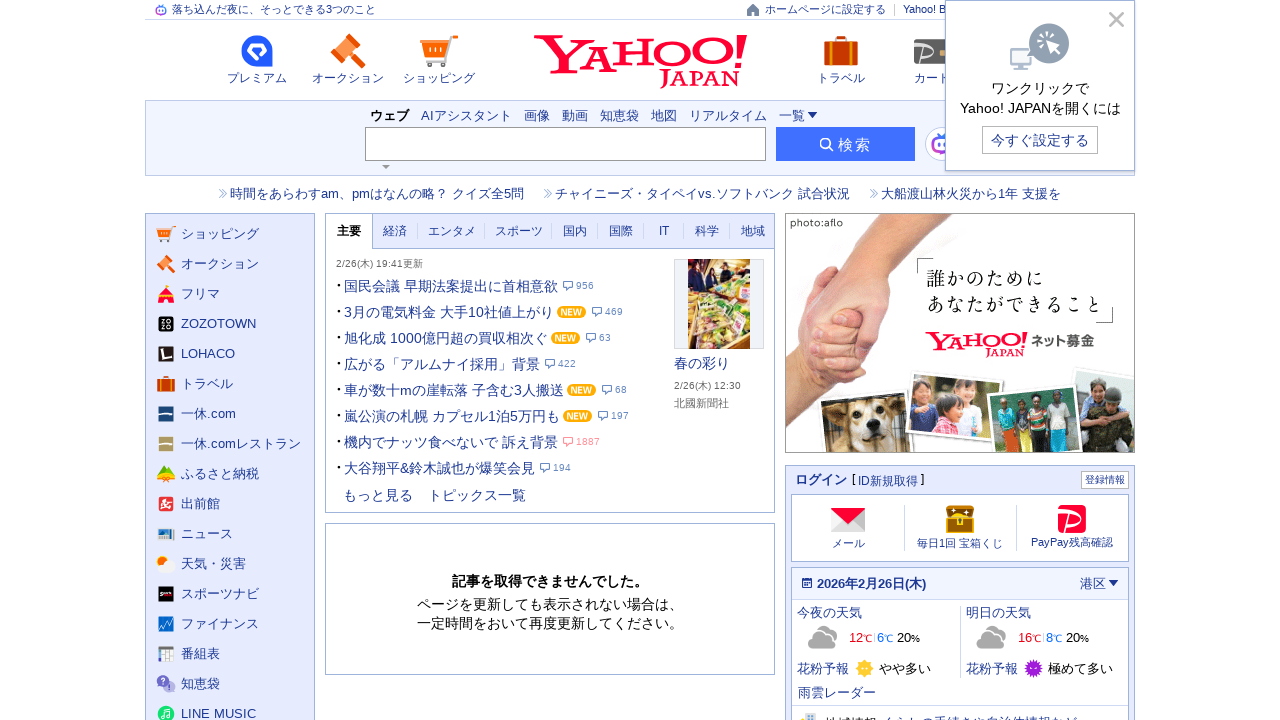

Filled search box with '今日のニュース' (today's news) on ._1wsoZ5fswvzAoNYvIJgrU4
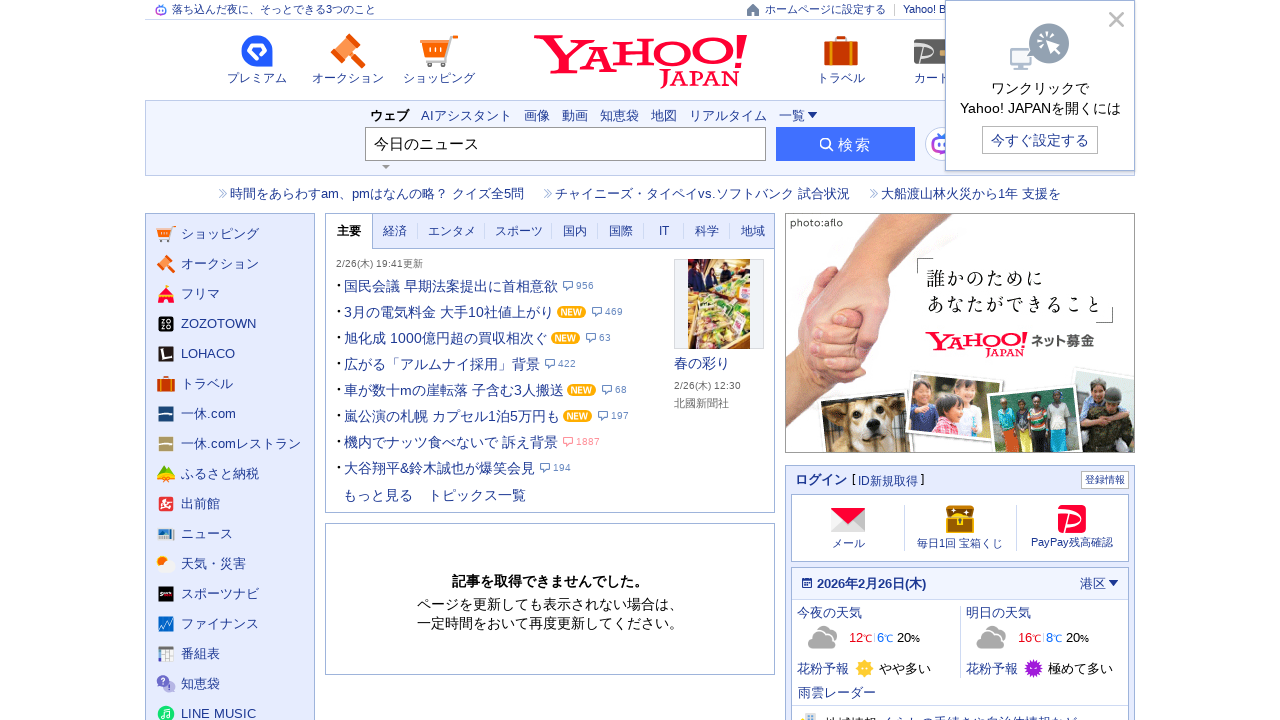

Clicked search button on Yahoo Japan at (846, 144) on ._63Ie6douiF2dG_ihlFTen
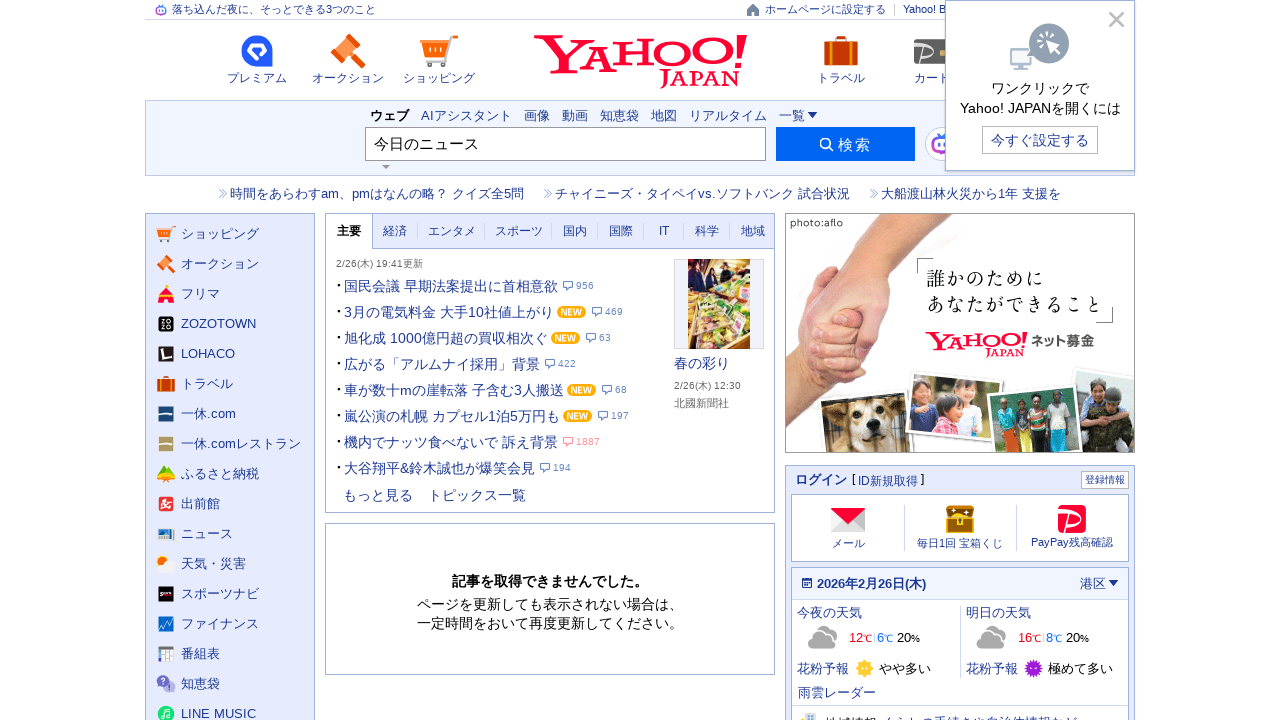

Search results page loaded (networkidle)
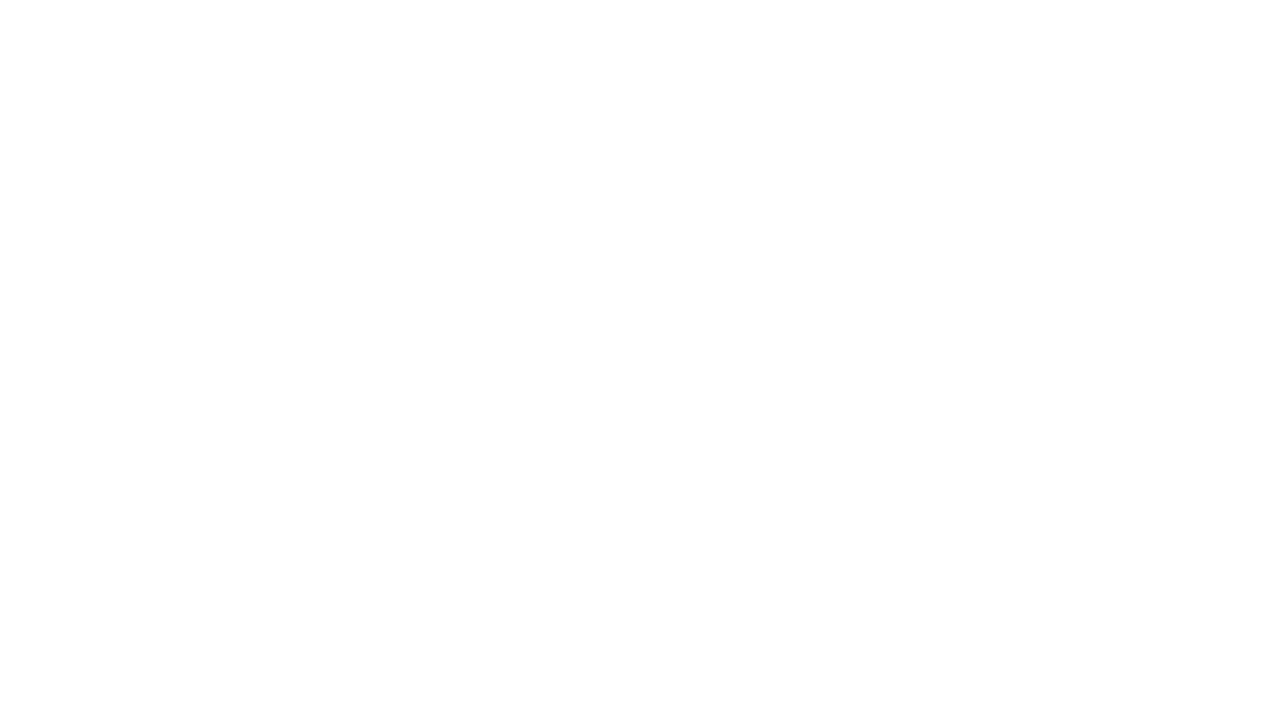

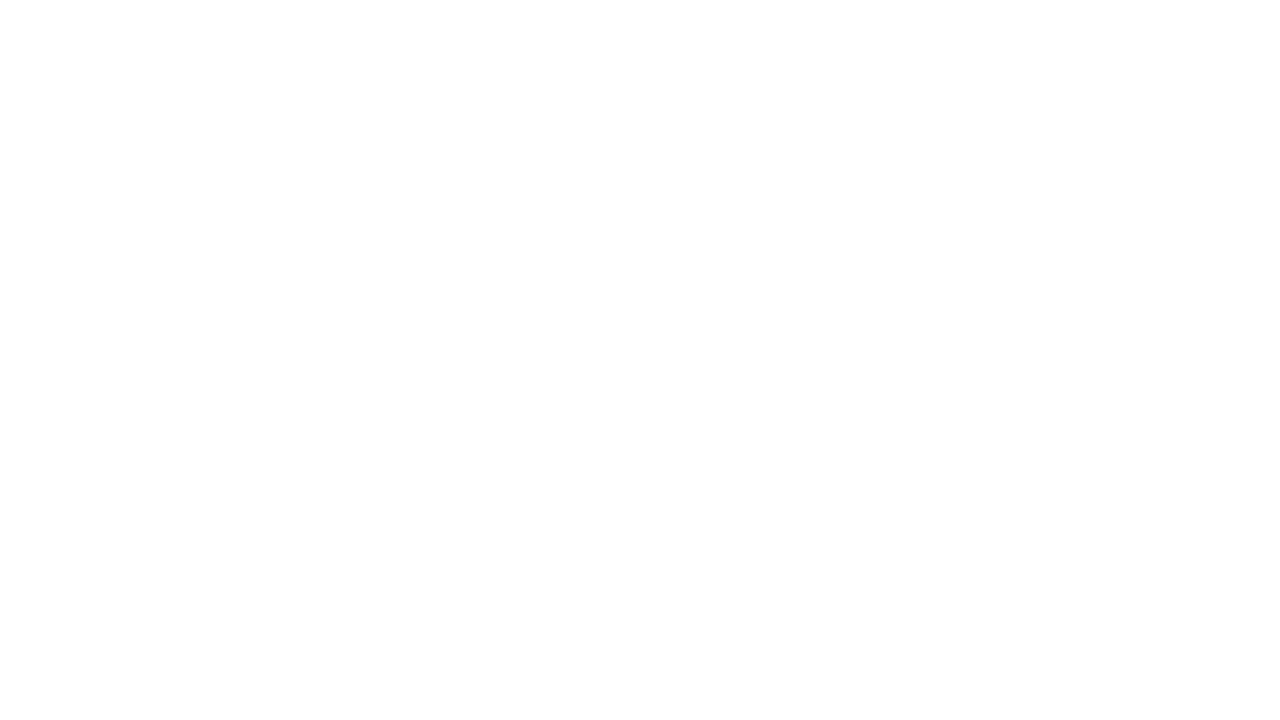